Tests Bootstrap dropdown functionality by clicking the dropdown button and selecting an option from the menu

Starting URL: https://www.automationtestinginsider.com/2019/12/bootstrap-dropdown-example_12.html

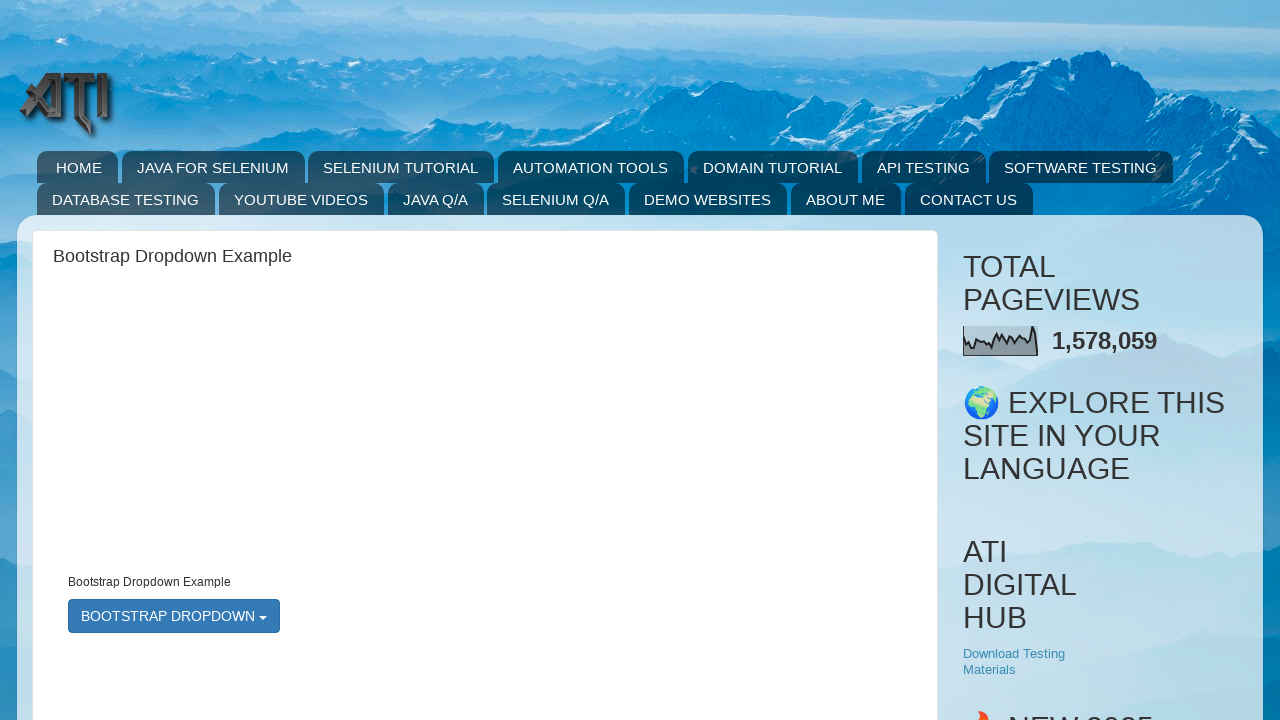

Clicked the Bootstrap dropdown button to open menu at (174, 616) on button#bootstrapmenu
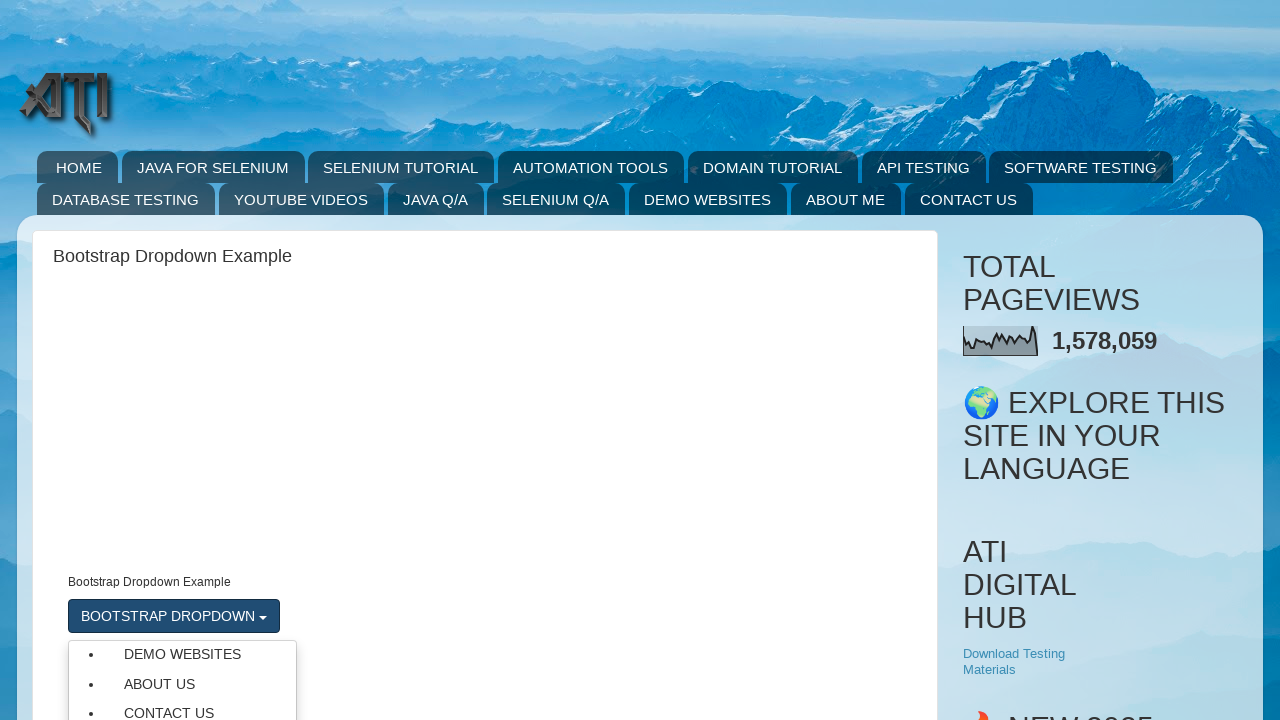

Dropdown menu became visible
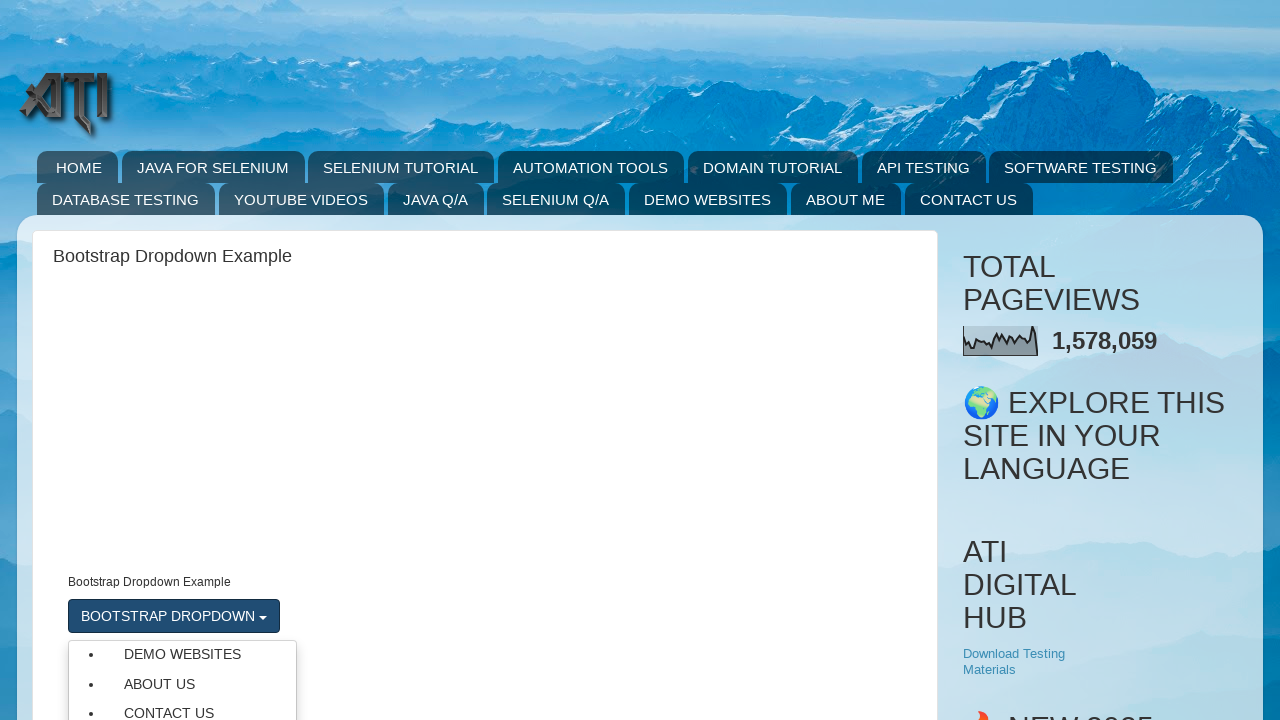

Retrieved all dropdown menu options
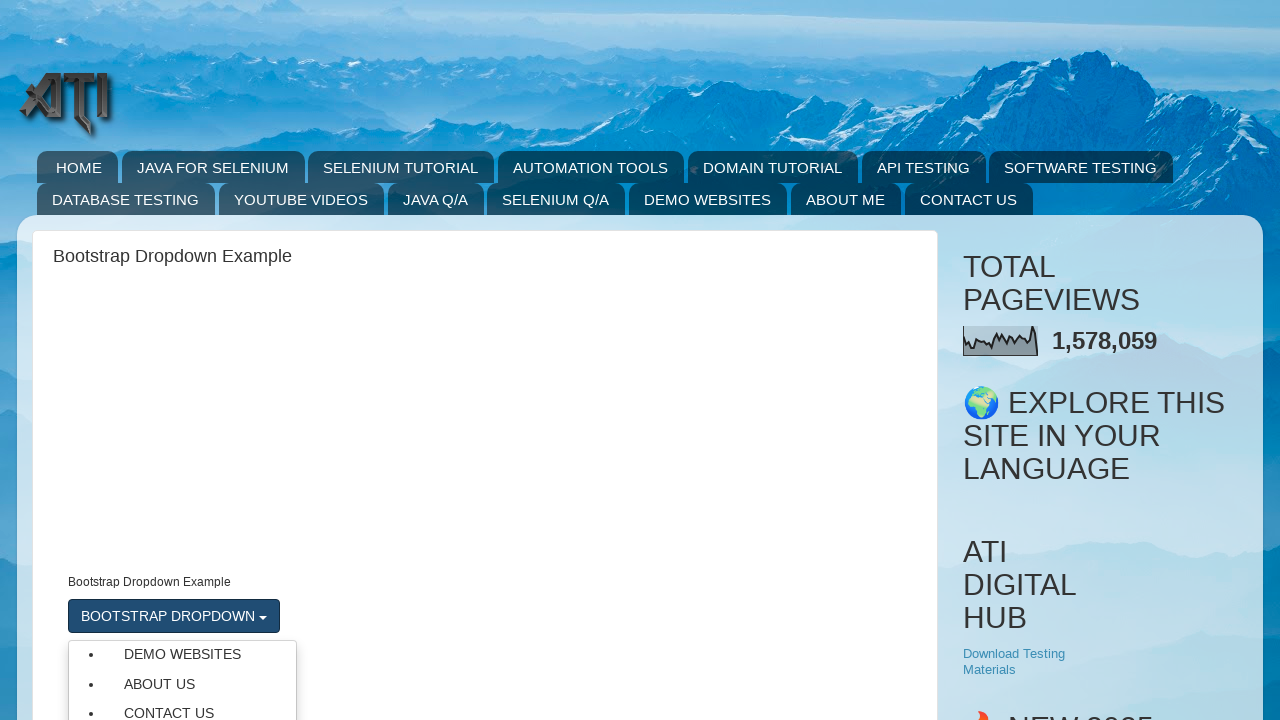

Clicked 'Contact Us' option from dropdown menu
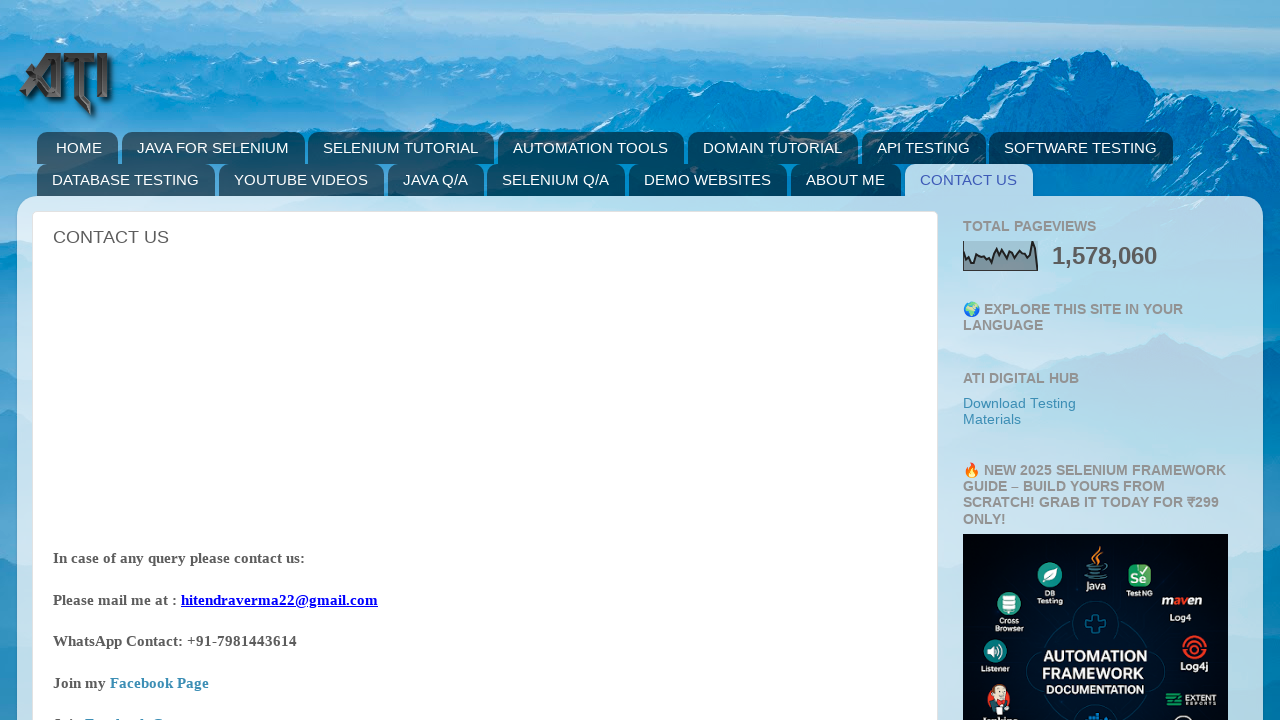

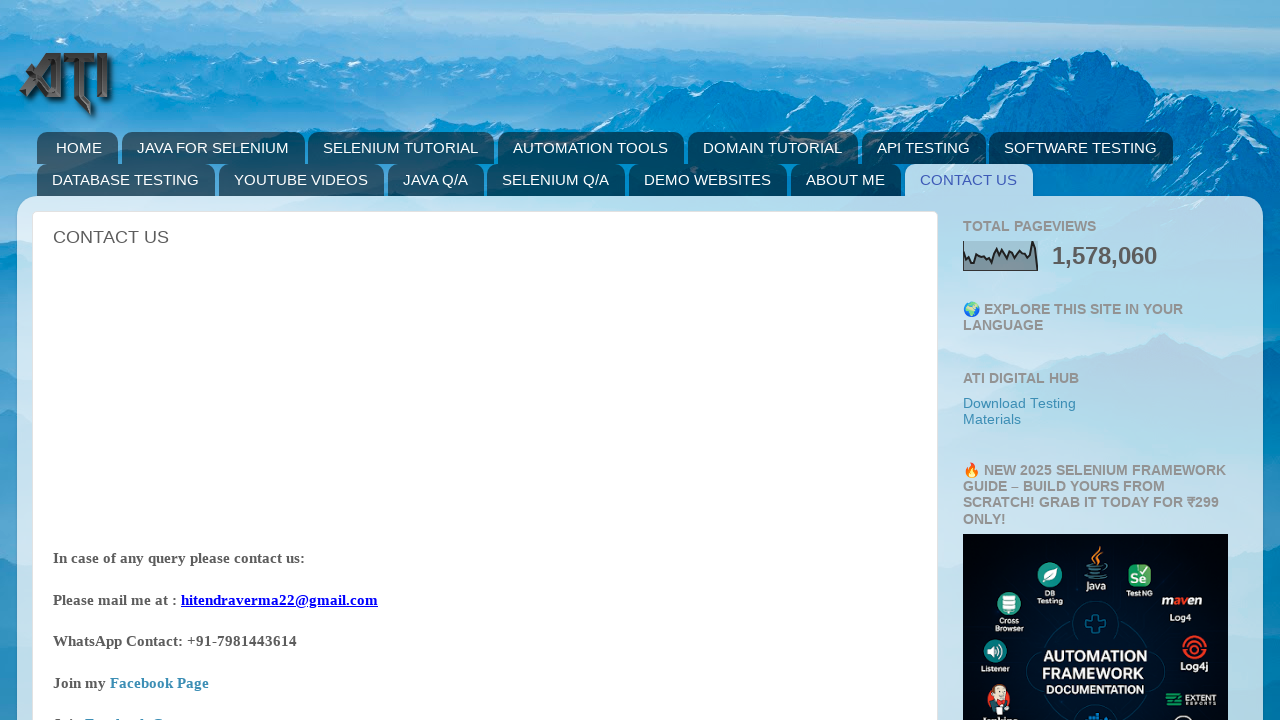